Tests browser back button navigation between filter views

Starting URL: https://demo.playwright.dev/todomvc

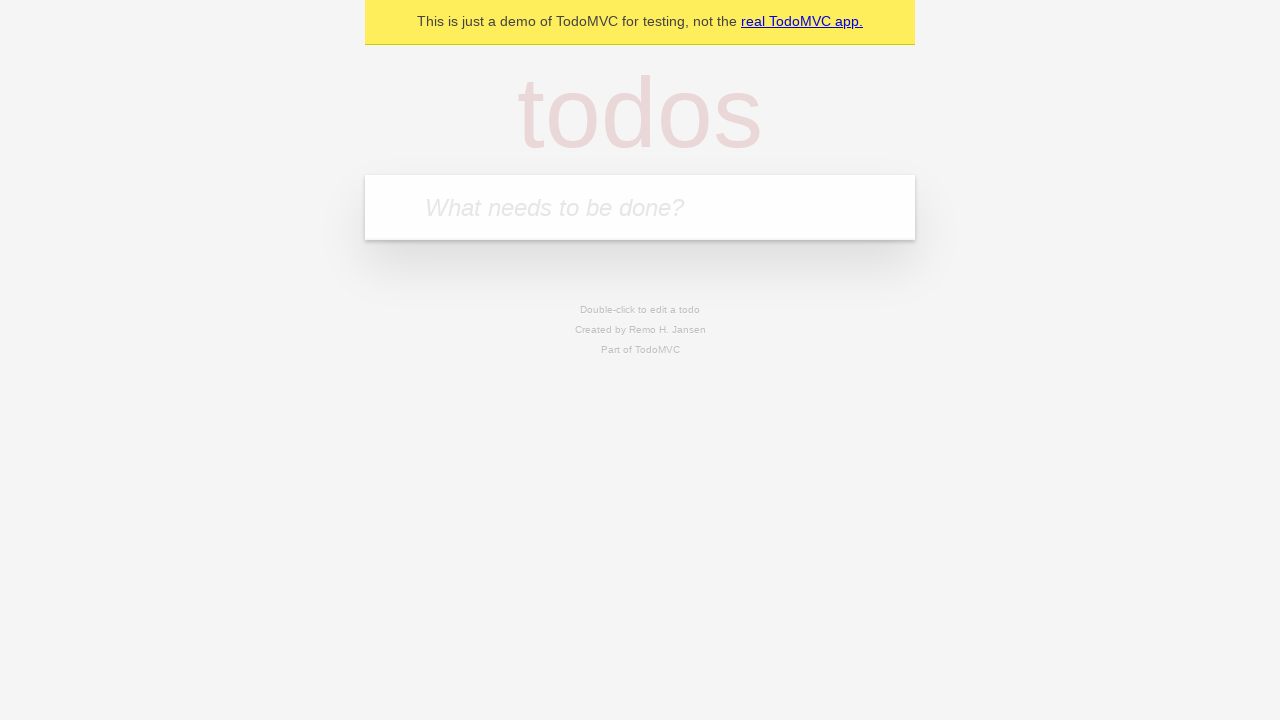

Filled todo input with 'buy some cheese' on internal:attr=[placeholder="What needs to be done?"i]
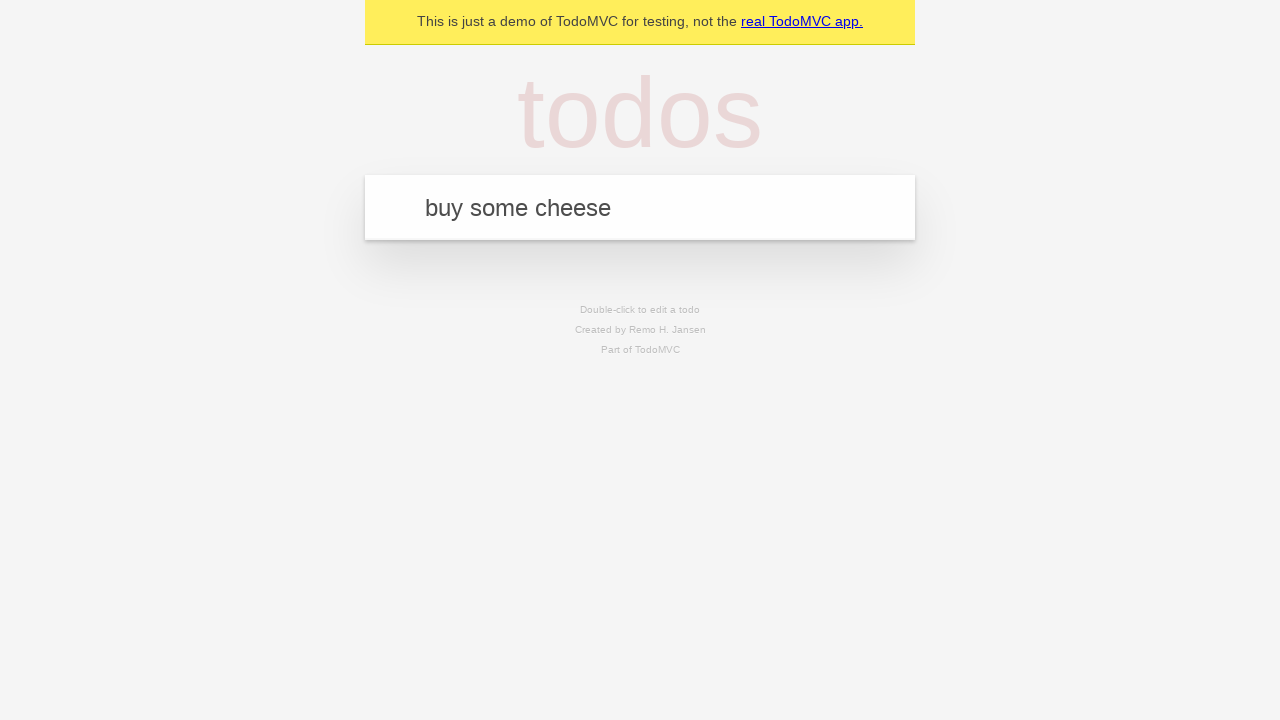

Pressed Enter to add todo 'buy some cheese' on internal:attr=[placeholder="What needs to be done?"i]
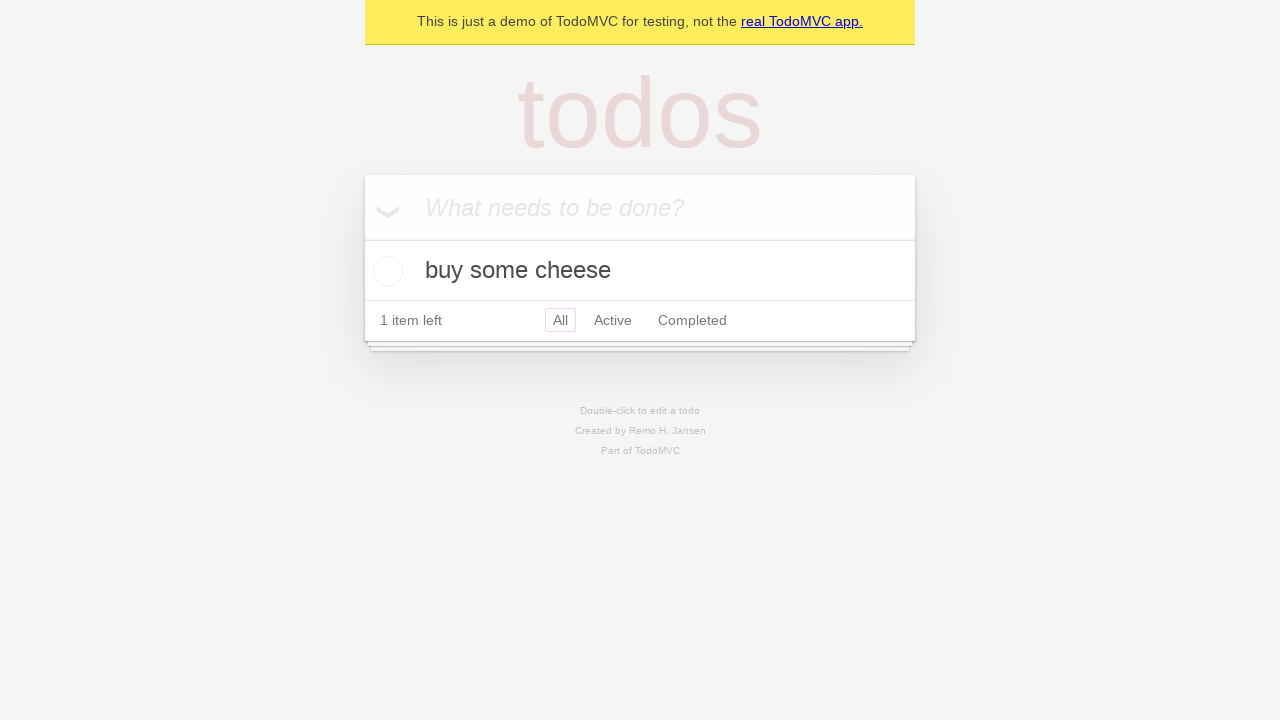

Filled todo input with 'feed the cat' on internal:attr=[placeholder="What needs to be done?"i]
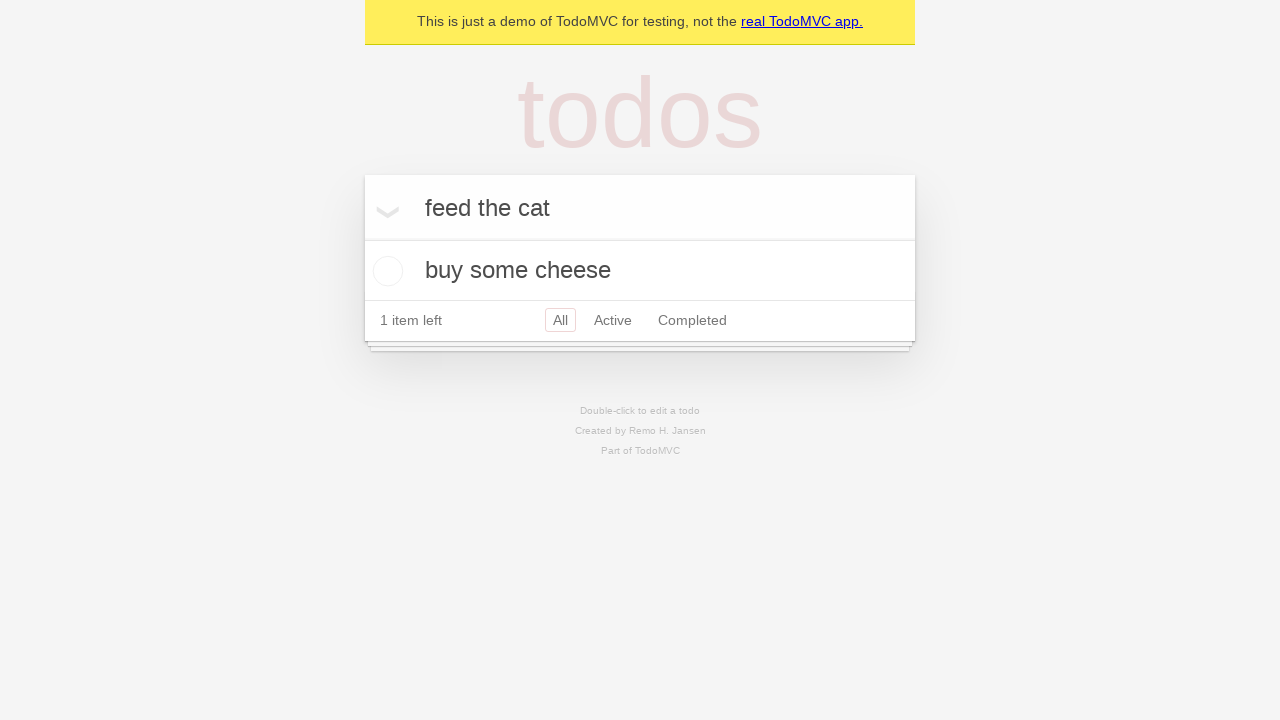

Pressed Enter to add todo 'feed the cat' on internal:attr=[placeholder="What needs to be done?"i]
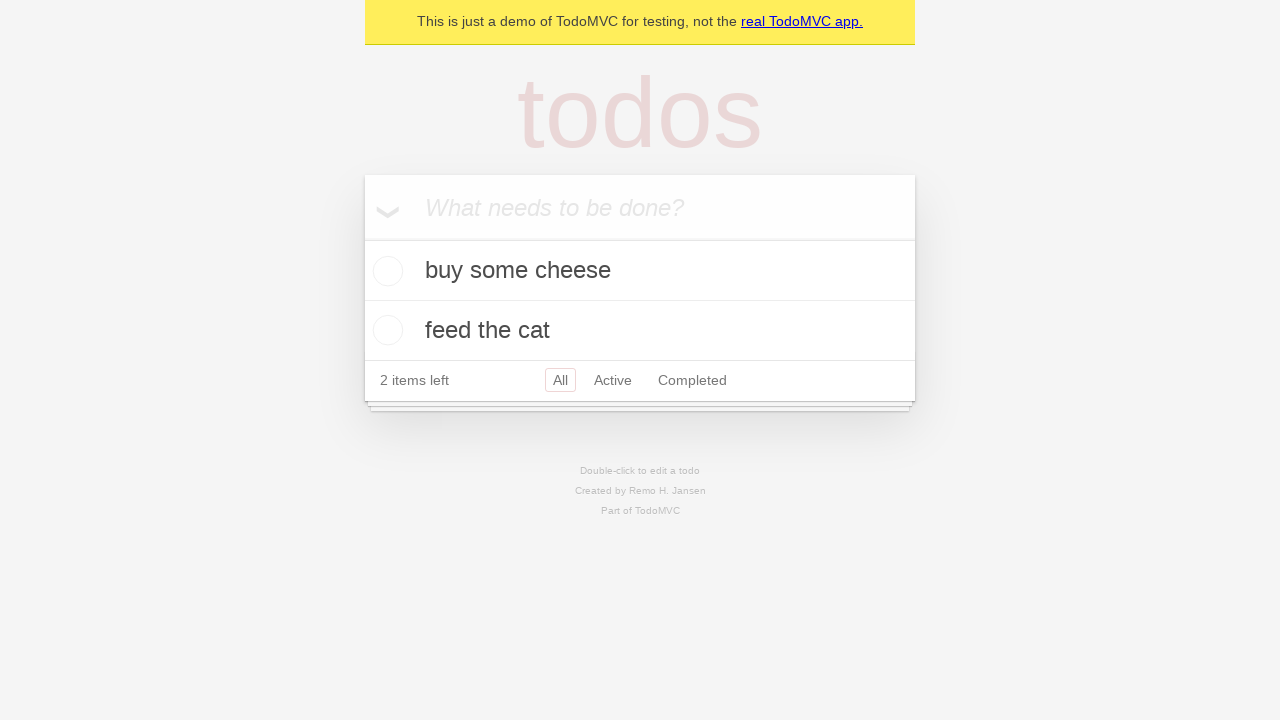

Filled todo input with 'book a doctors appointment' on internal:attr=[placeholder="What needs to be done?"i]
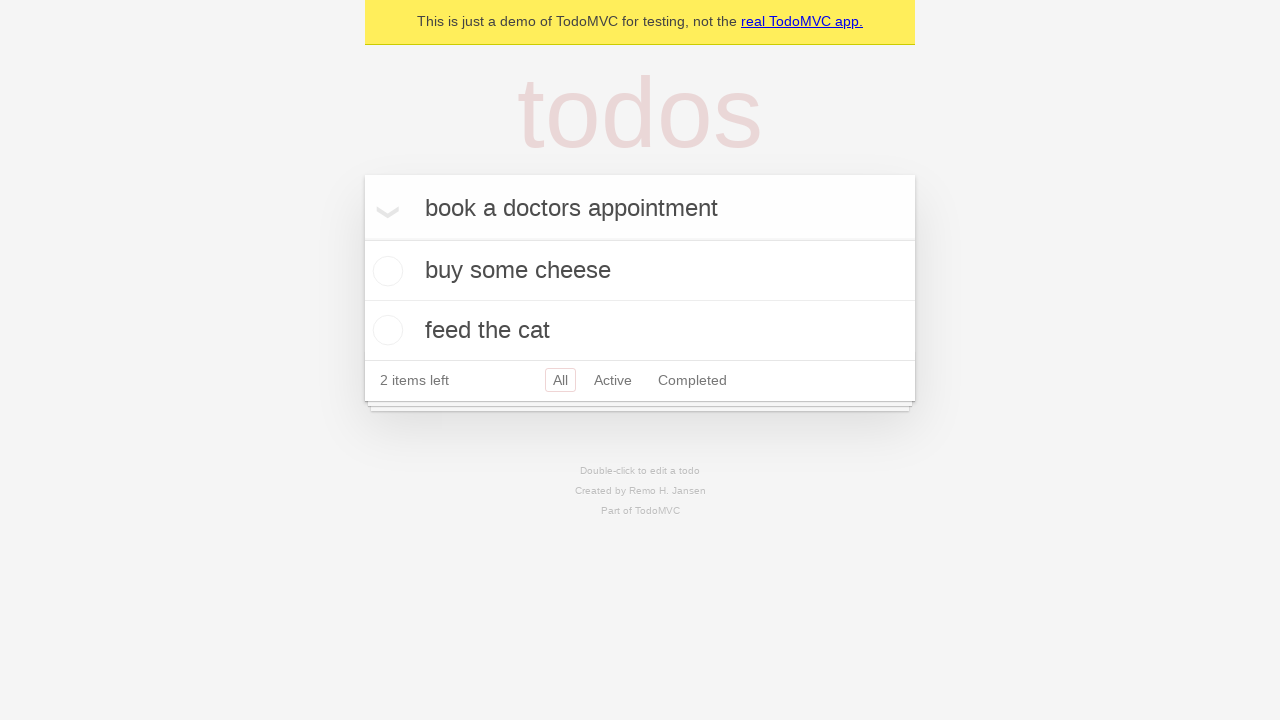

Pressed Enter to add todo 'book a doctors appointment' on internal:attr=[placeholder="What needs to be done?"i]
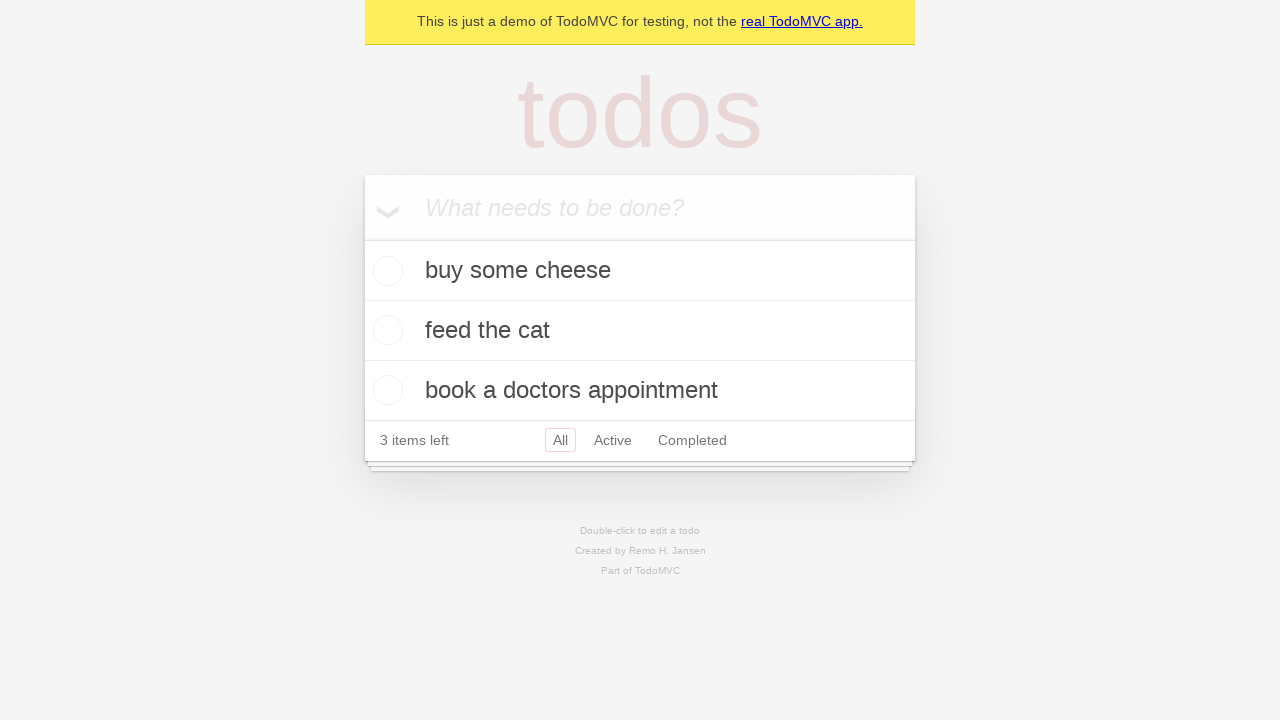

Waited for third todo item to appear
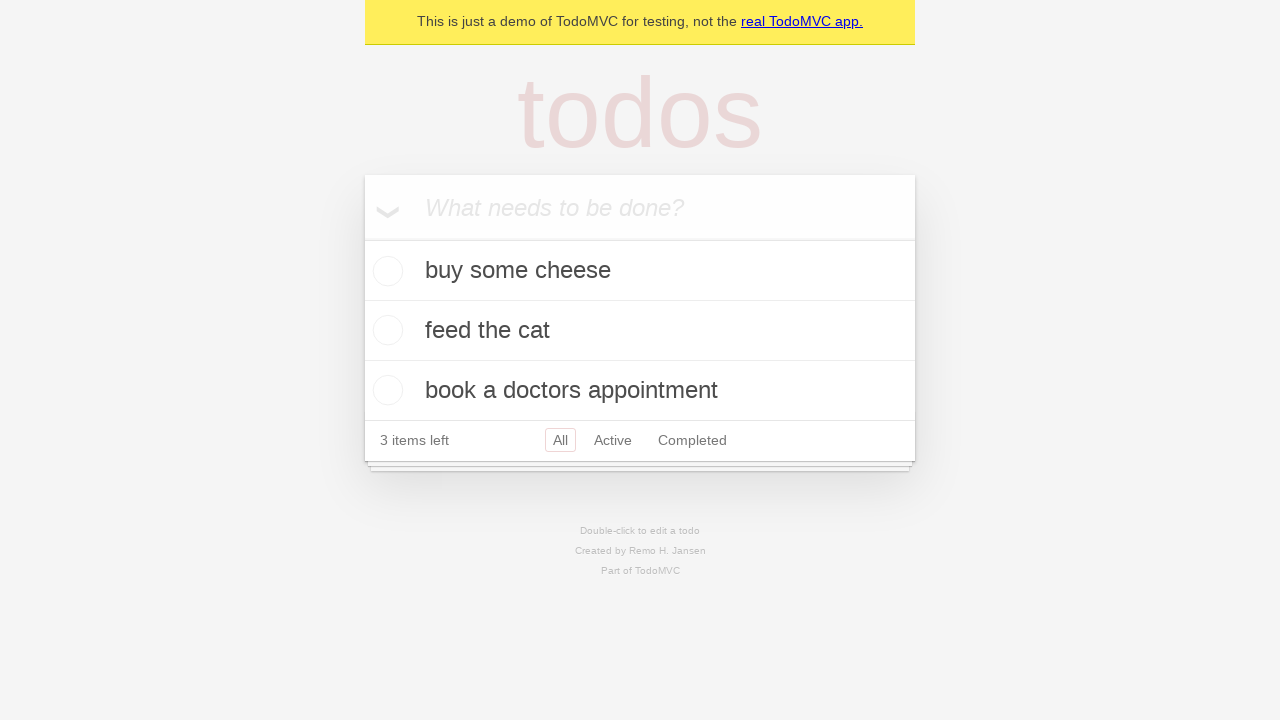

Checked the second todo item at (385, 330) on [data-testid='todo-item'] >> nth=1 >> internal:role=checkbox
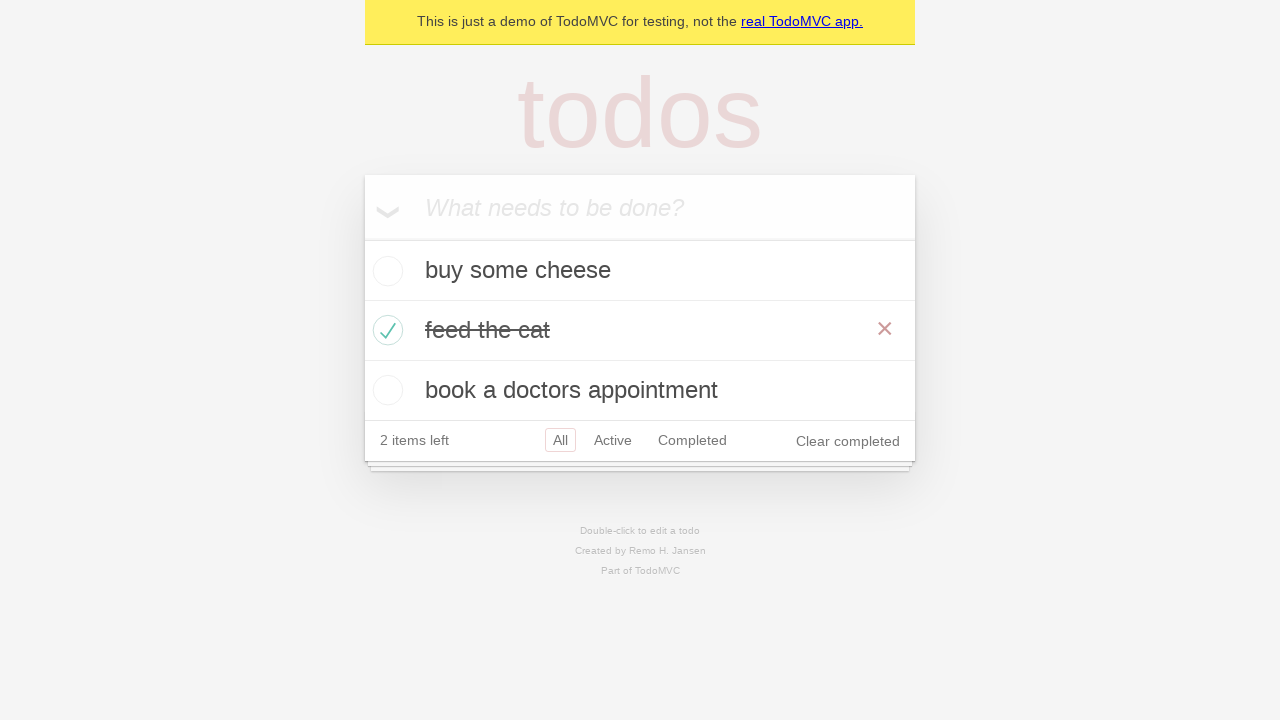

Clicked 'All' filter link at (560, 440) on internal:role=link[name="All"i]
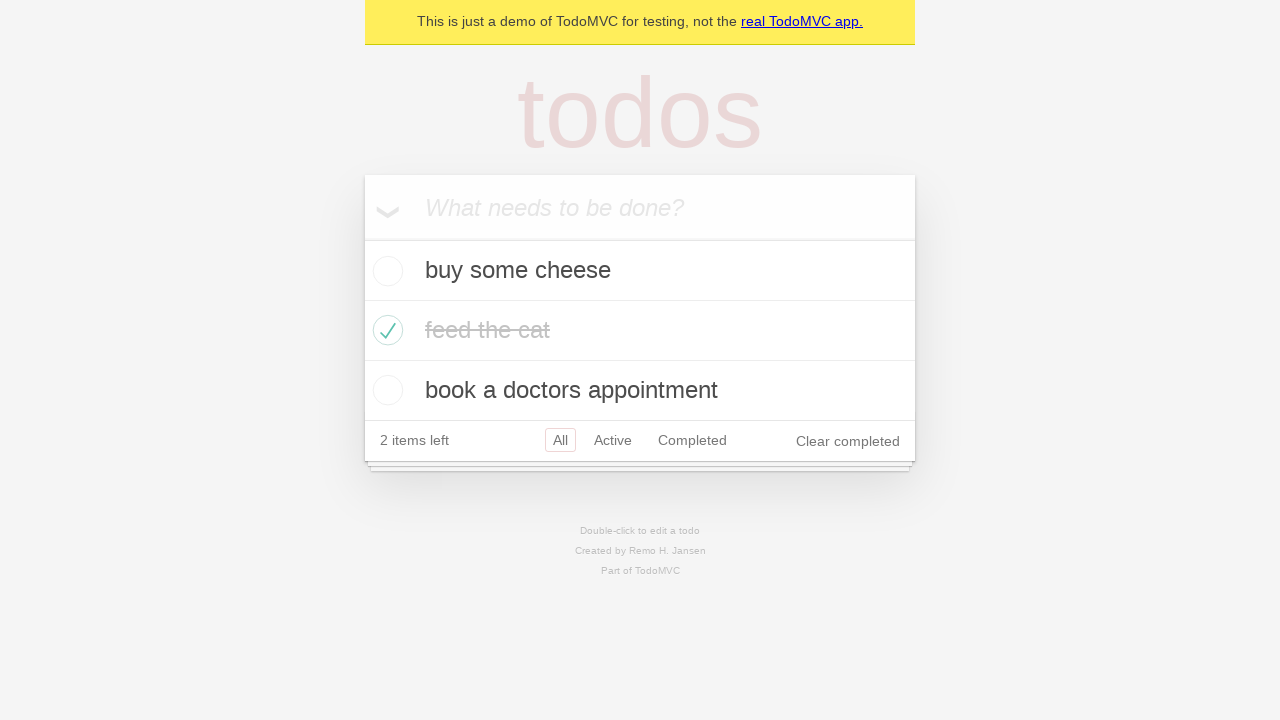

Clicked 'Active' filter link at (613, 440) on internal:role=link[name="Active"i]
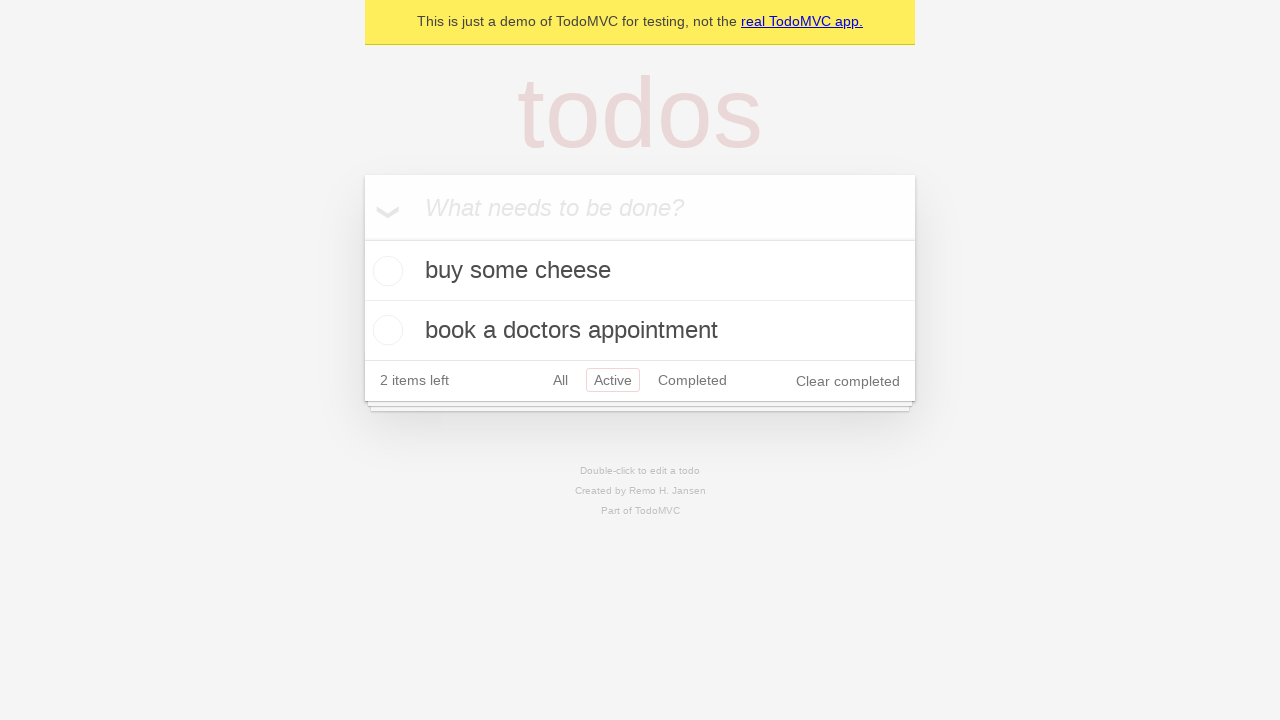

Clicked 'Completed' filter link at (692, 380) on internal:role=link[name="Completed"i]
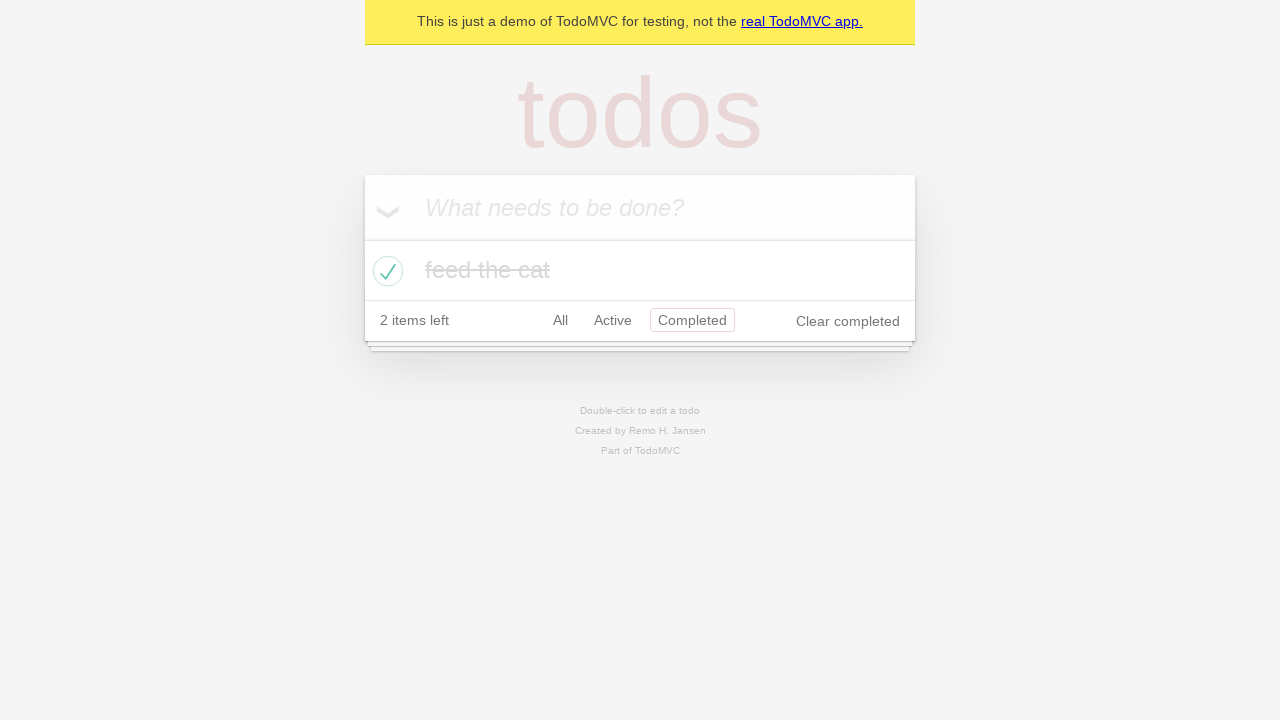

Navigated back using browser back button (from Completed to Active)
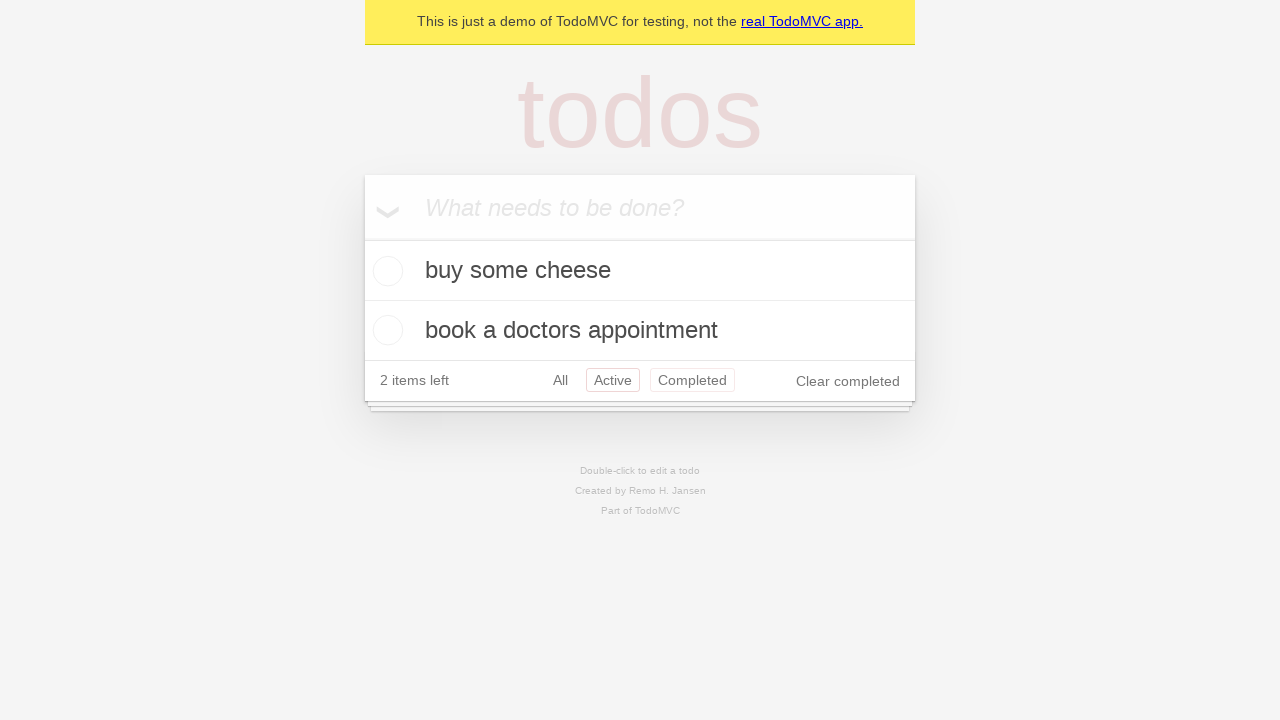

Navigated back using browser back button (from Active to All)
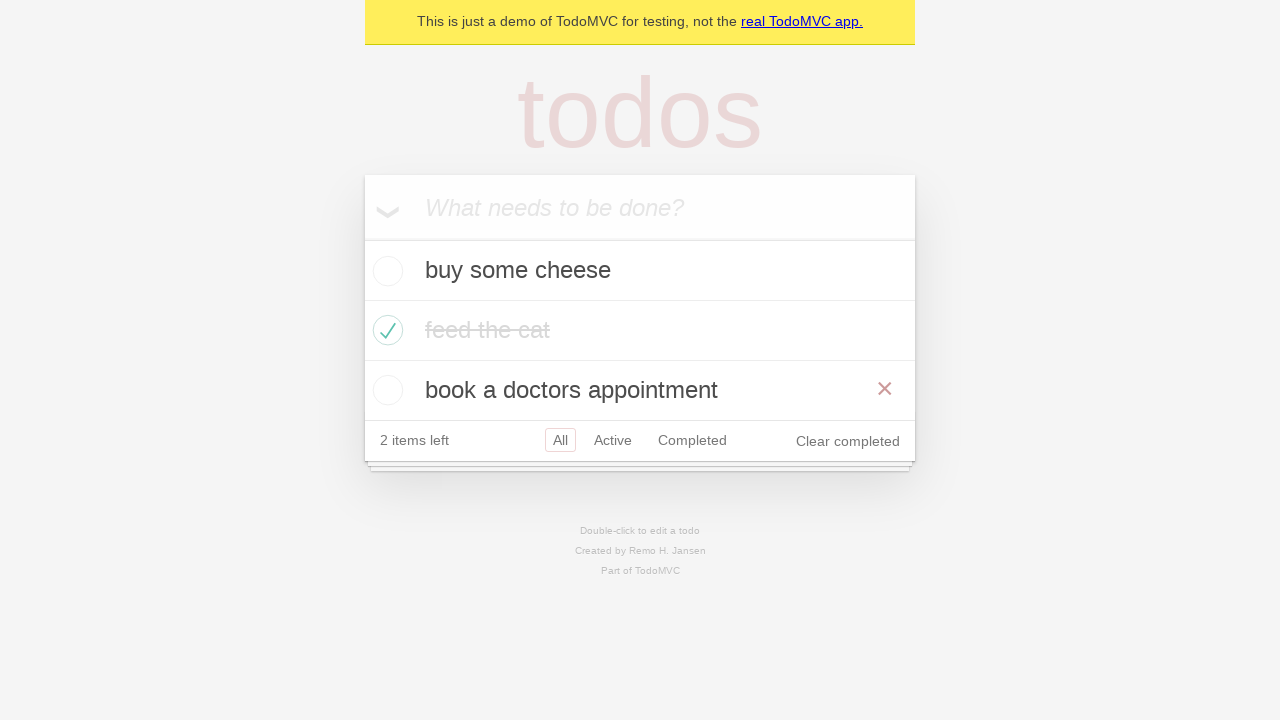

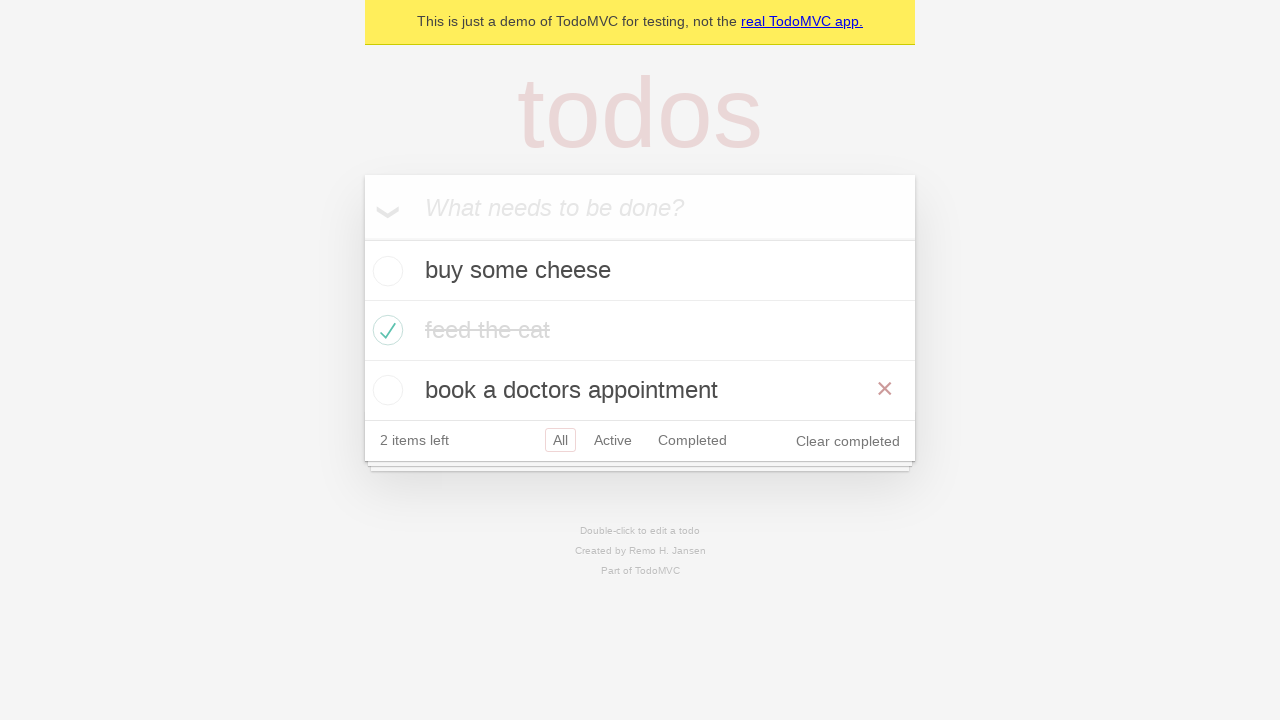